Verifies that the Medium social media icon in footer is clickable and has correct href attribute

Starting URL: https://openweathermap.org/

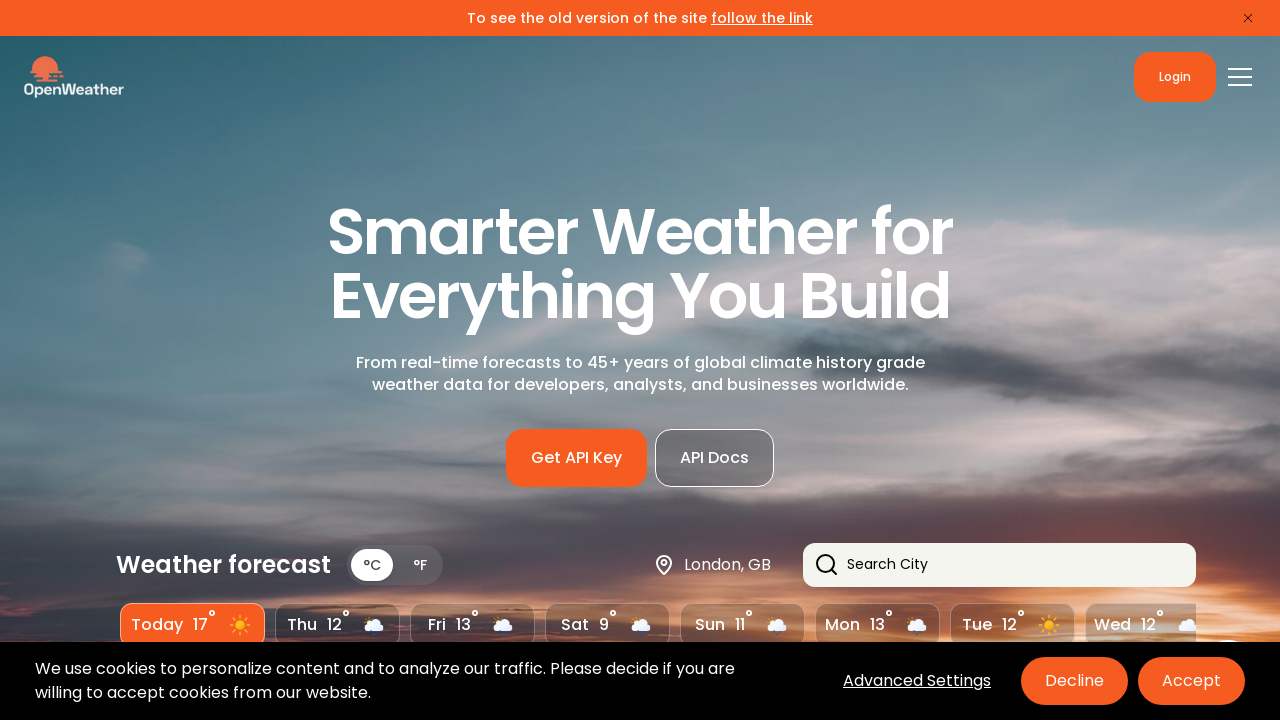

Scrolled to bottom of page
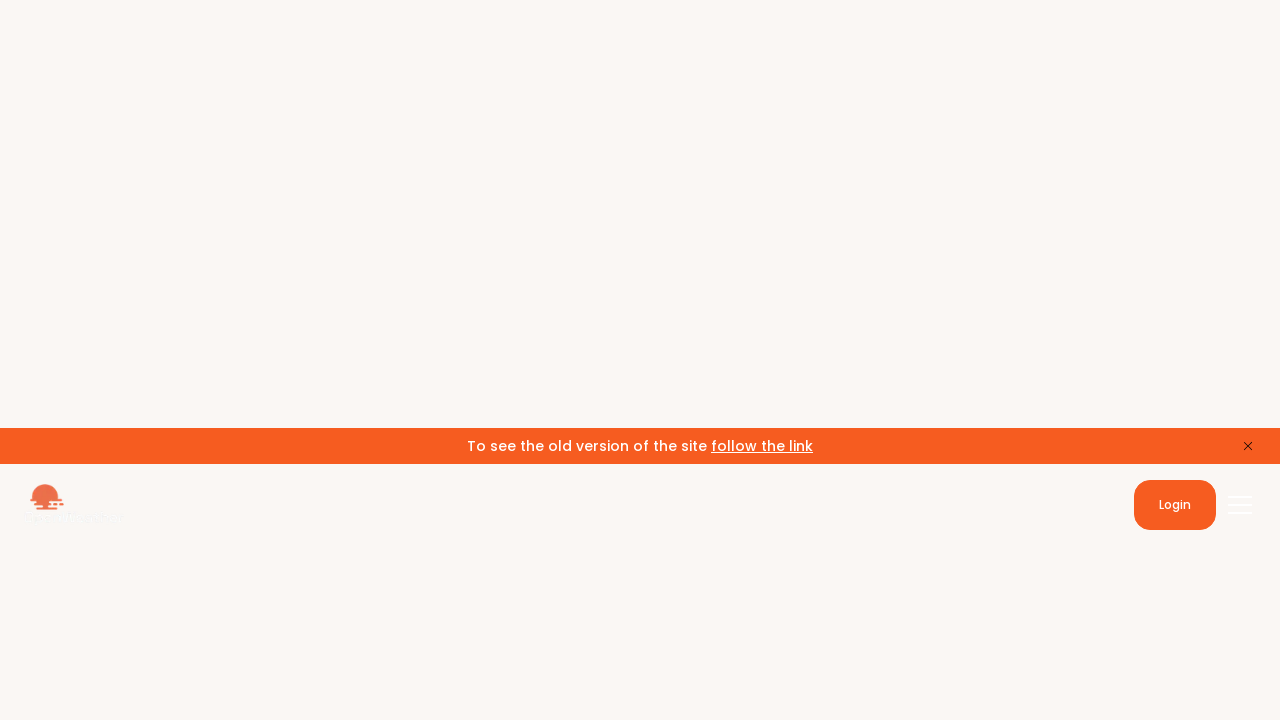

Medium social media icon in footer became visible and clickable
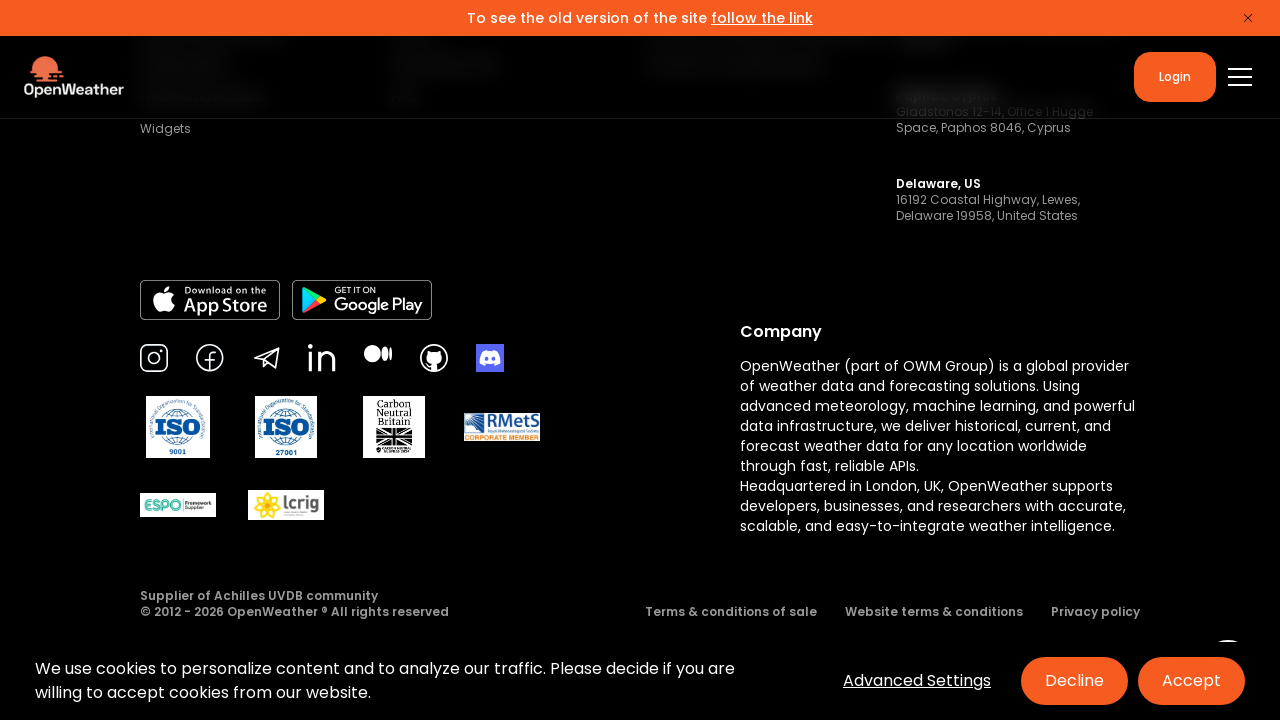

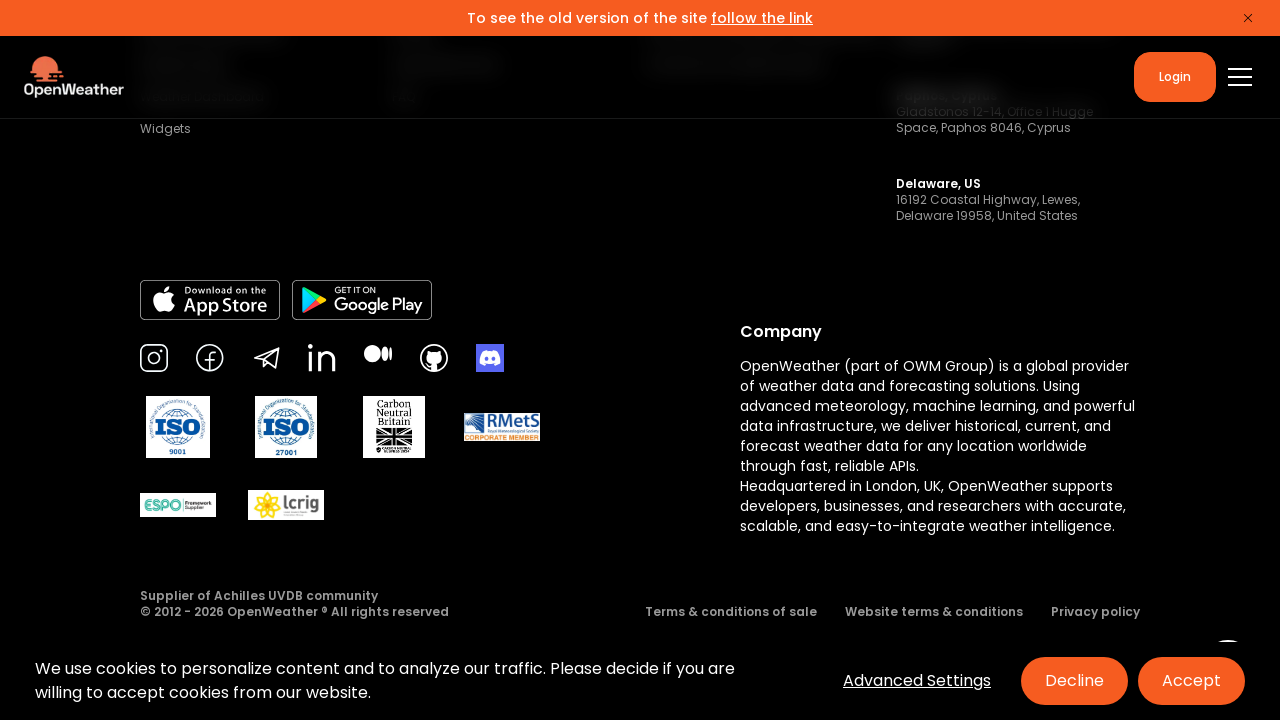